Creates an input with initial value via JavaScript, clears it, and verifies it's empty

Starting URL: https://example.com

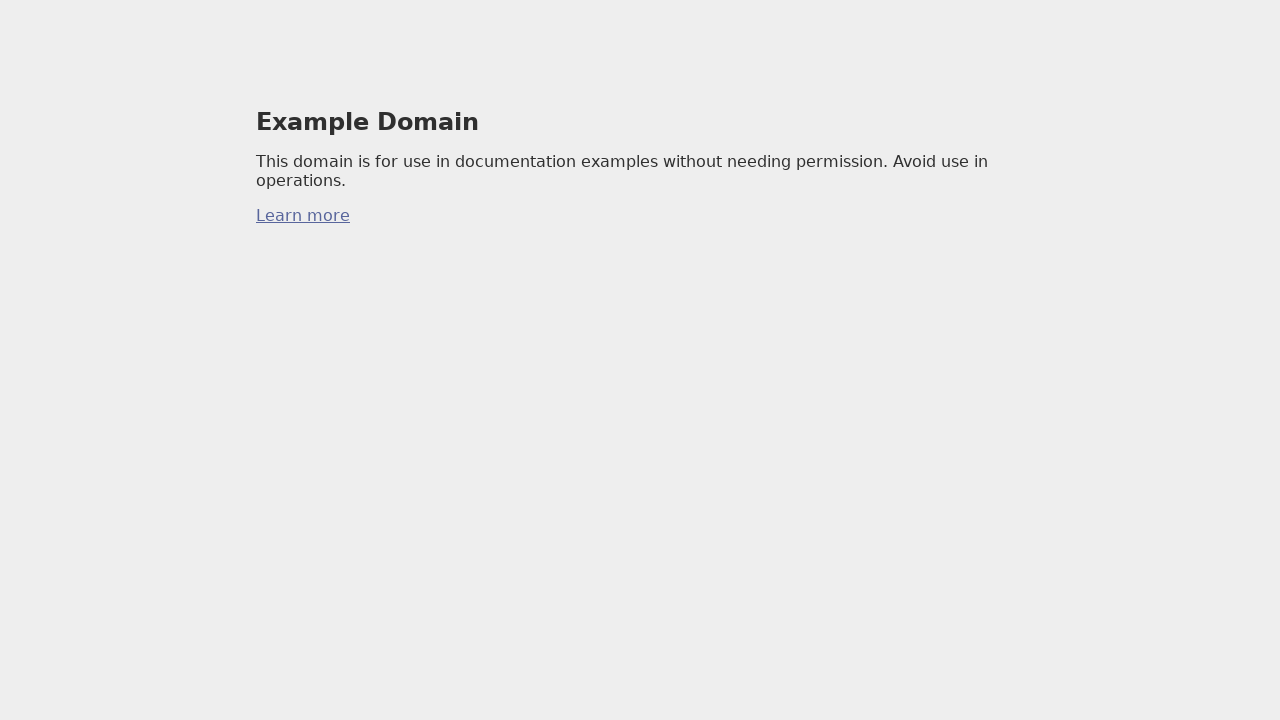

Created input field with initial value 'Initial' via JavaScript
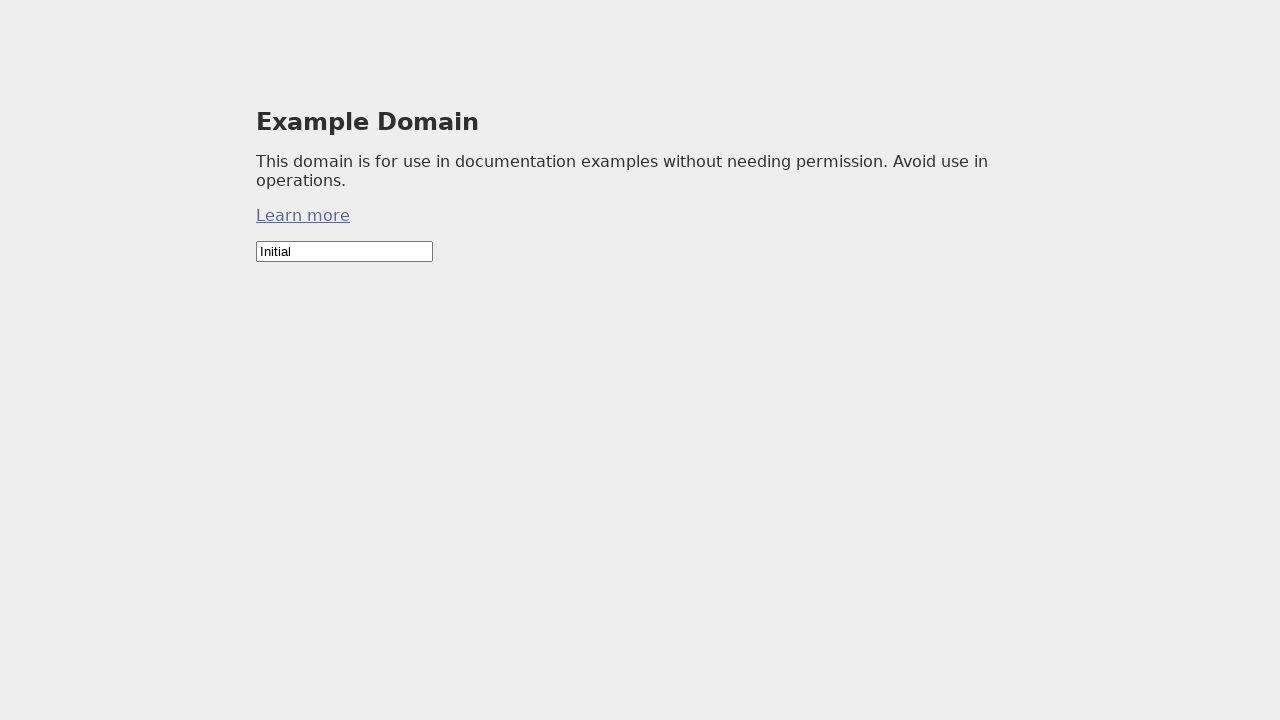

Cleared the input field on #clear-input
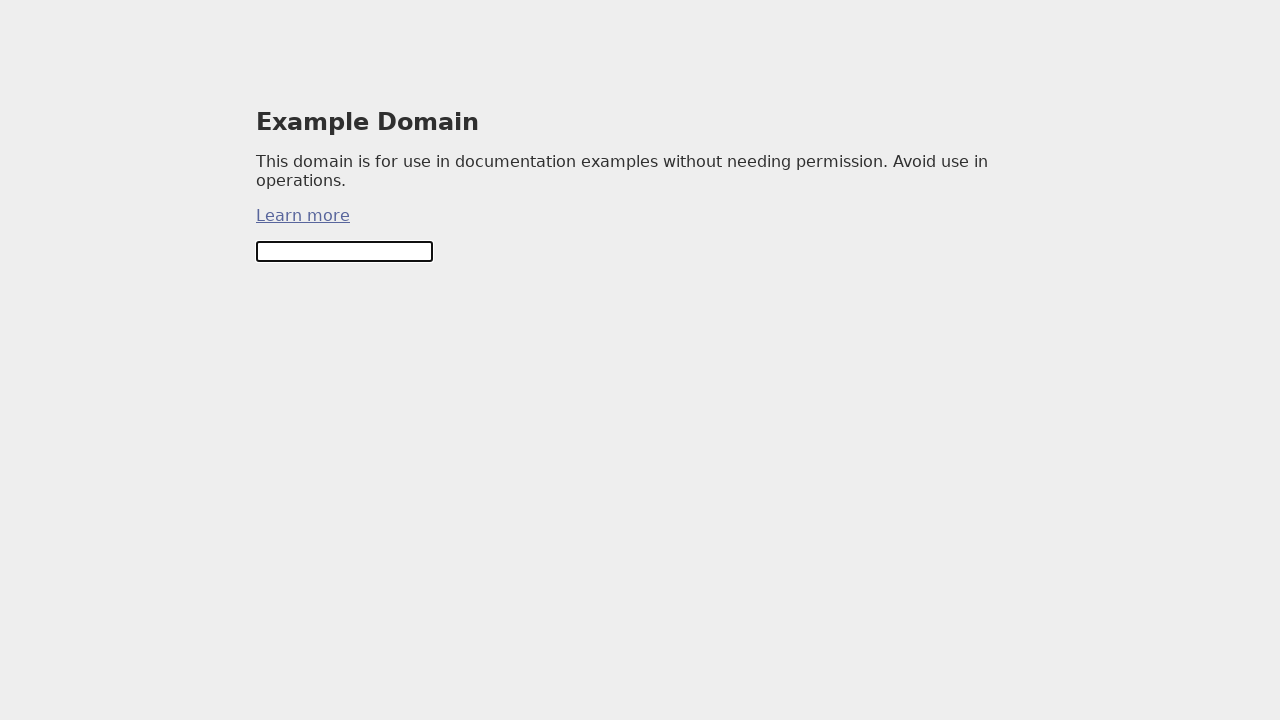

Verified input field is empty
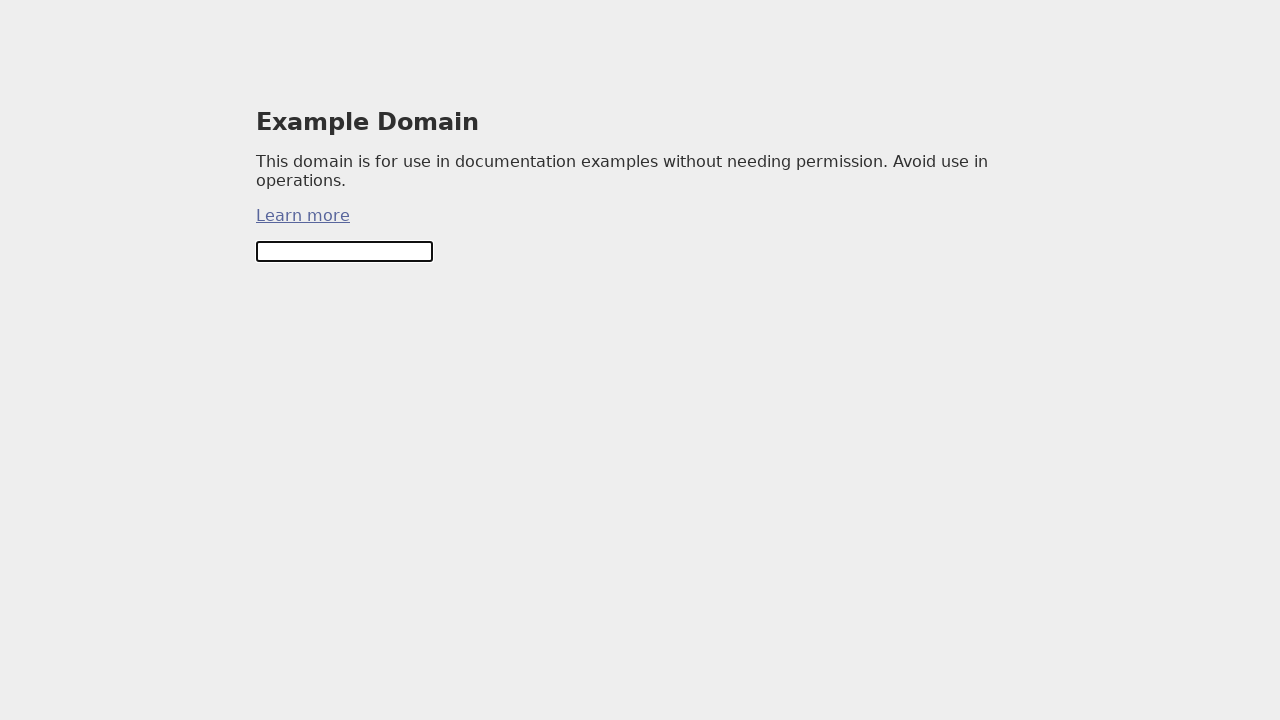

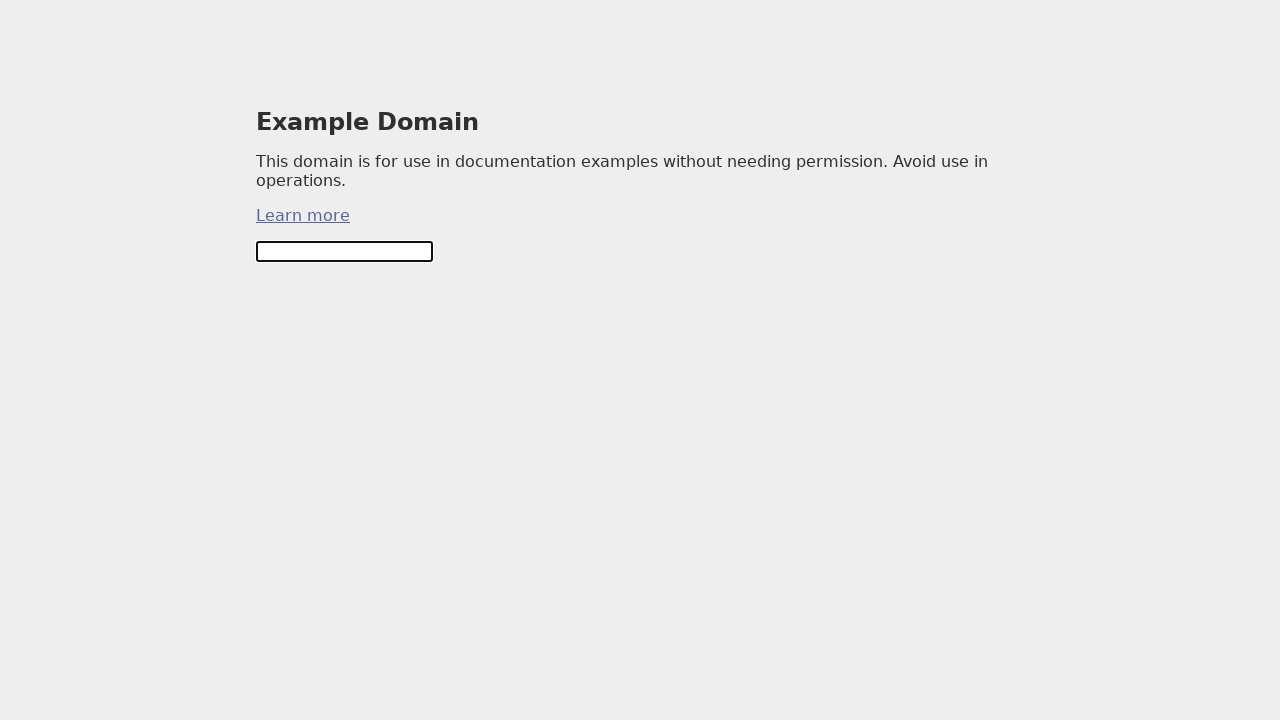